Locates all iframes on the page and retrieves their ID attributes

Starting URL: https://popageorgianvictor.github.io/PUBLISHED-WEBPAGES/iFrame

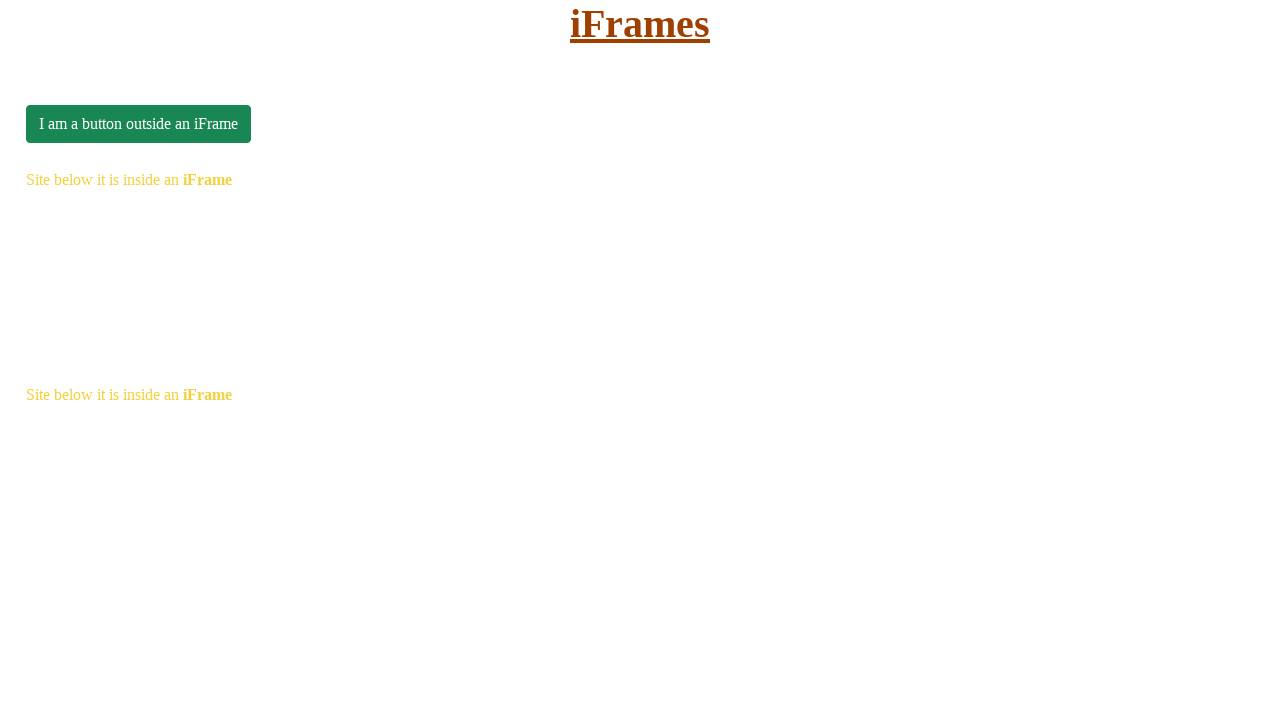

Navigated to iframe test page
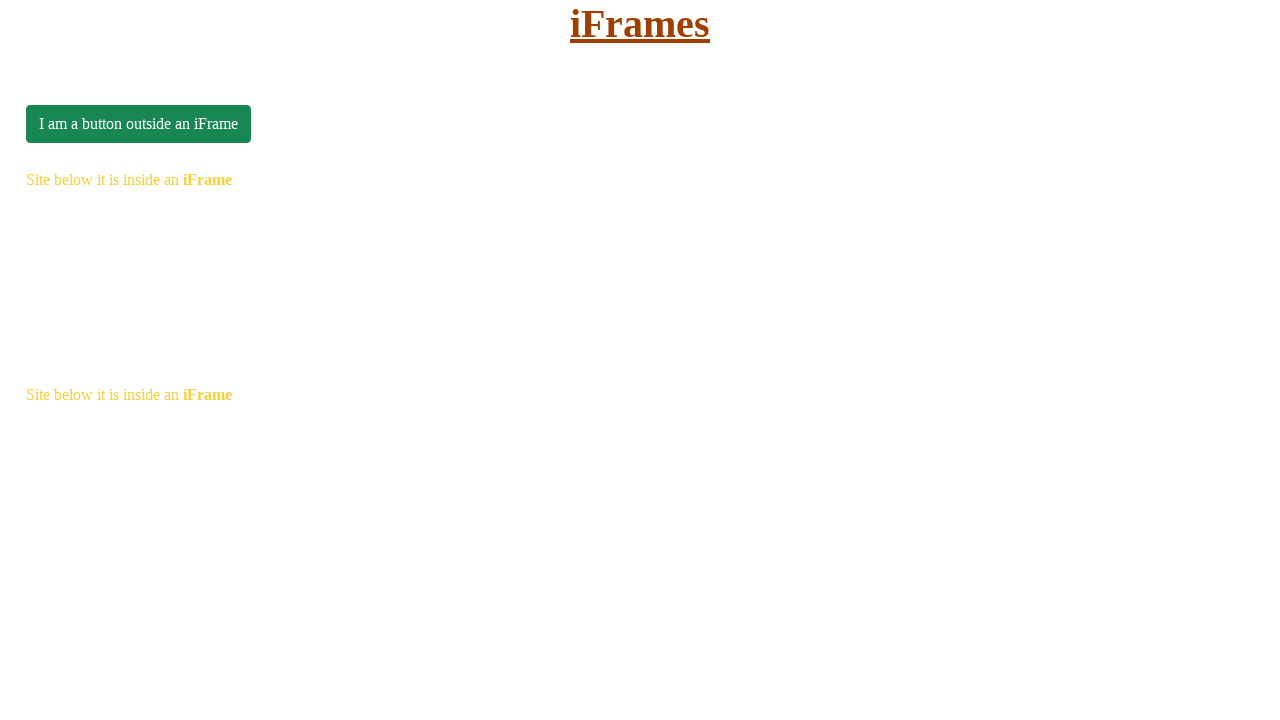

Located all iframes on the page
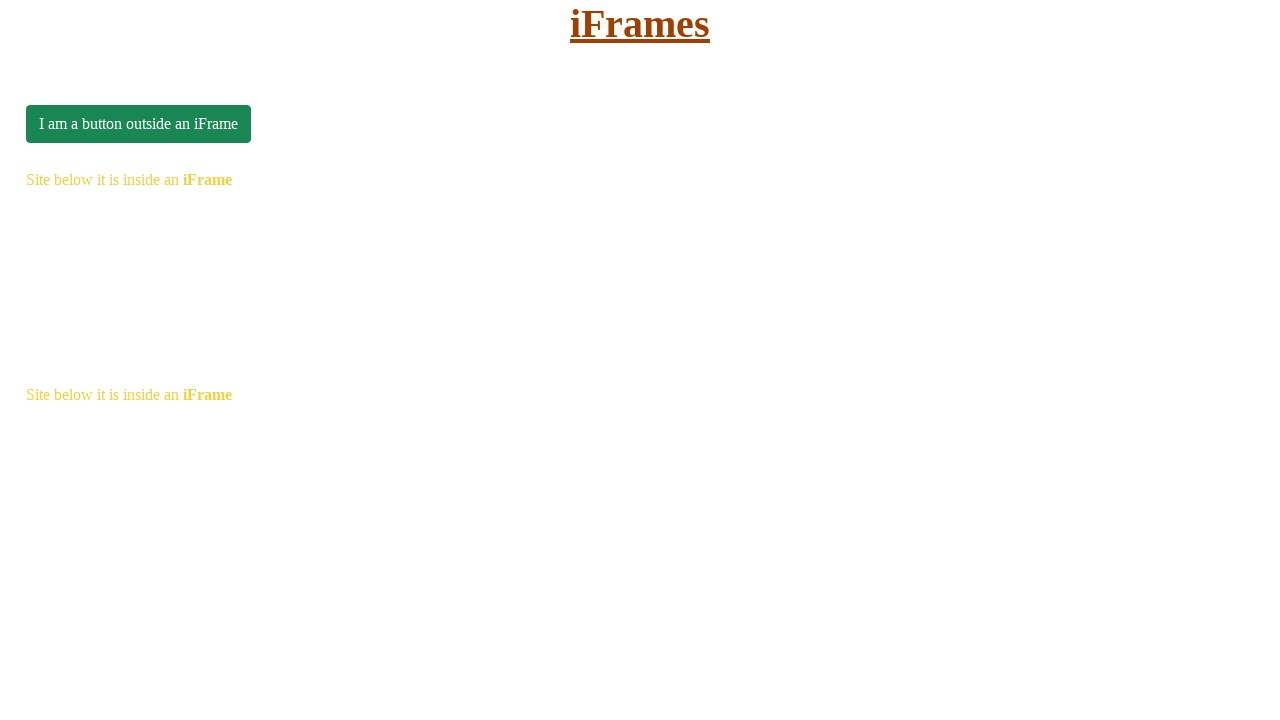

Retrieved ID attribute 'myFrame1' from iframe
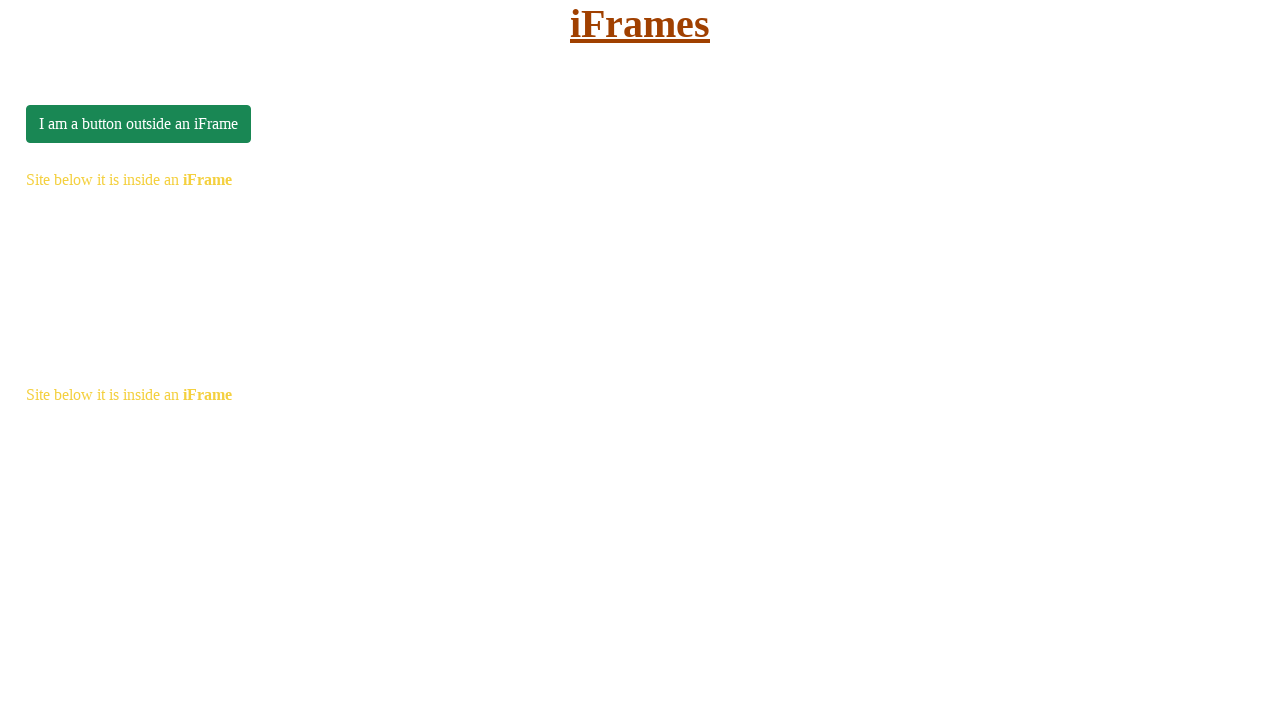

Retrieved ID attribute 'myFrame2' from iframe
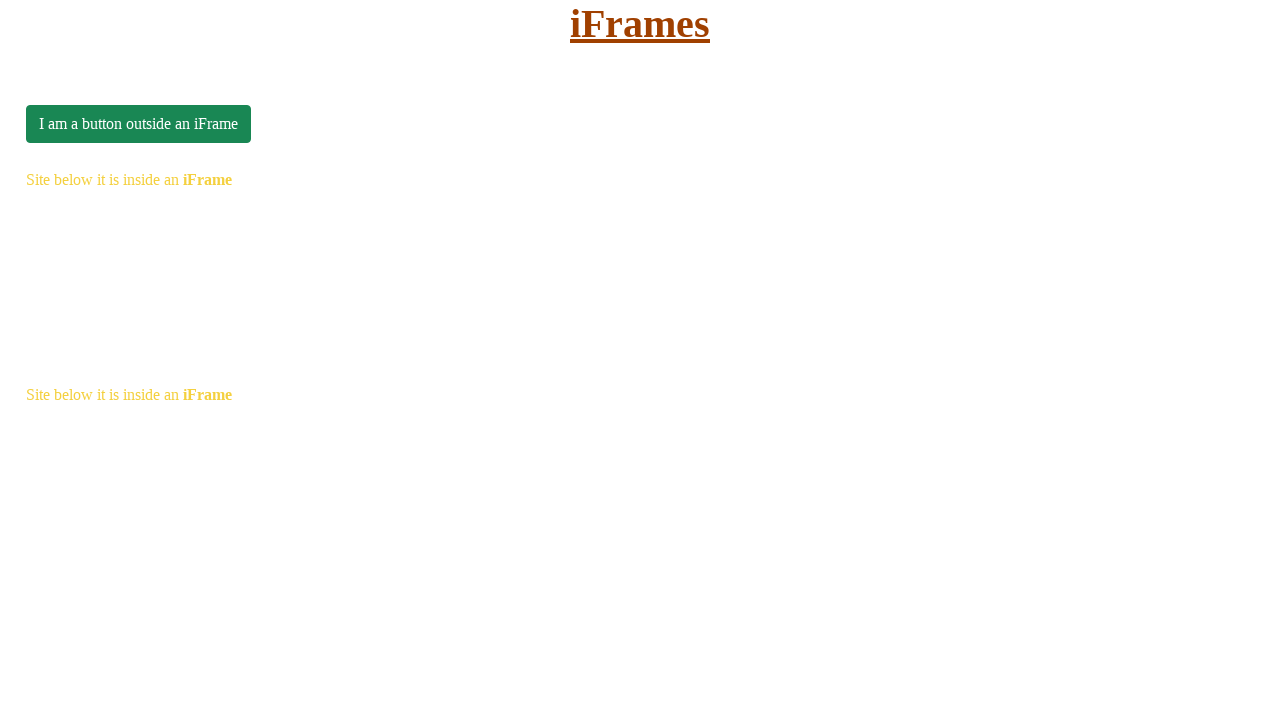

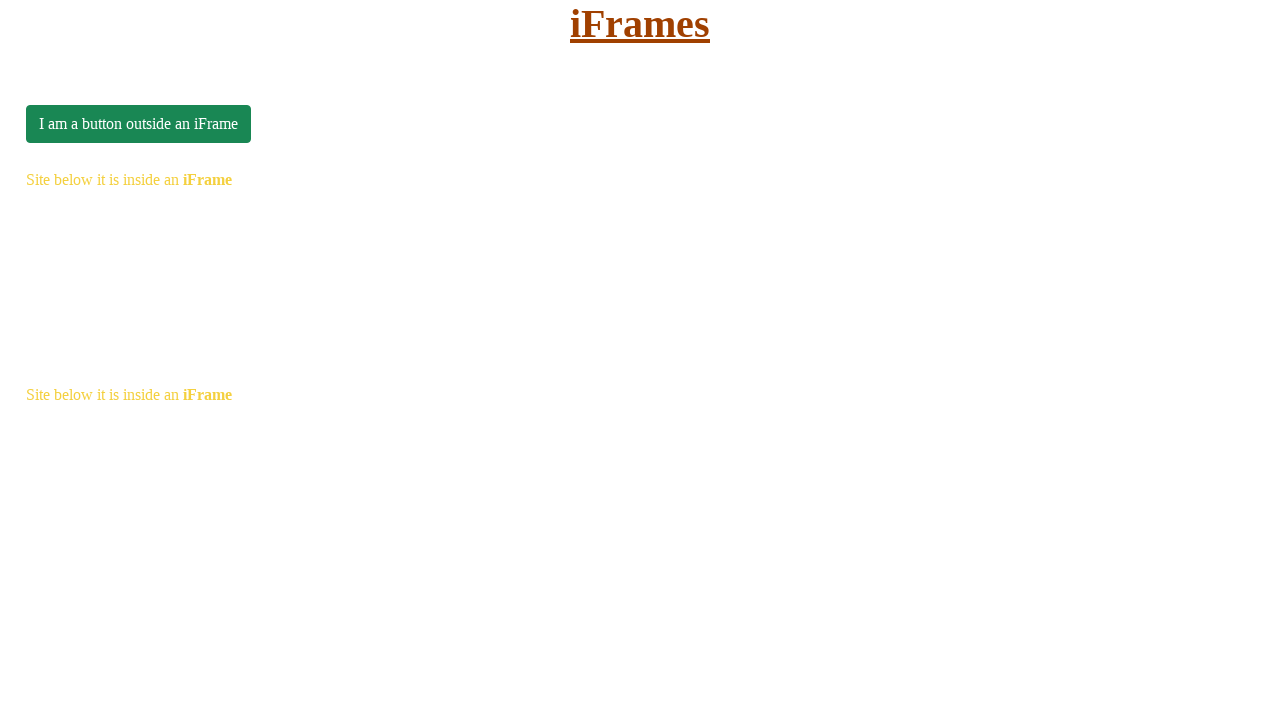